Navigates to a page with a large table and highlights a specific element by temporarily adding a red dashed border around it using JavaScript to visually verify element selection.

Starting URL: http://the-internet.herokuapp.com/large

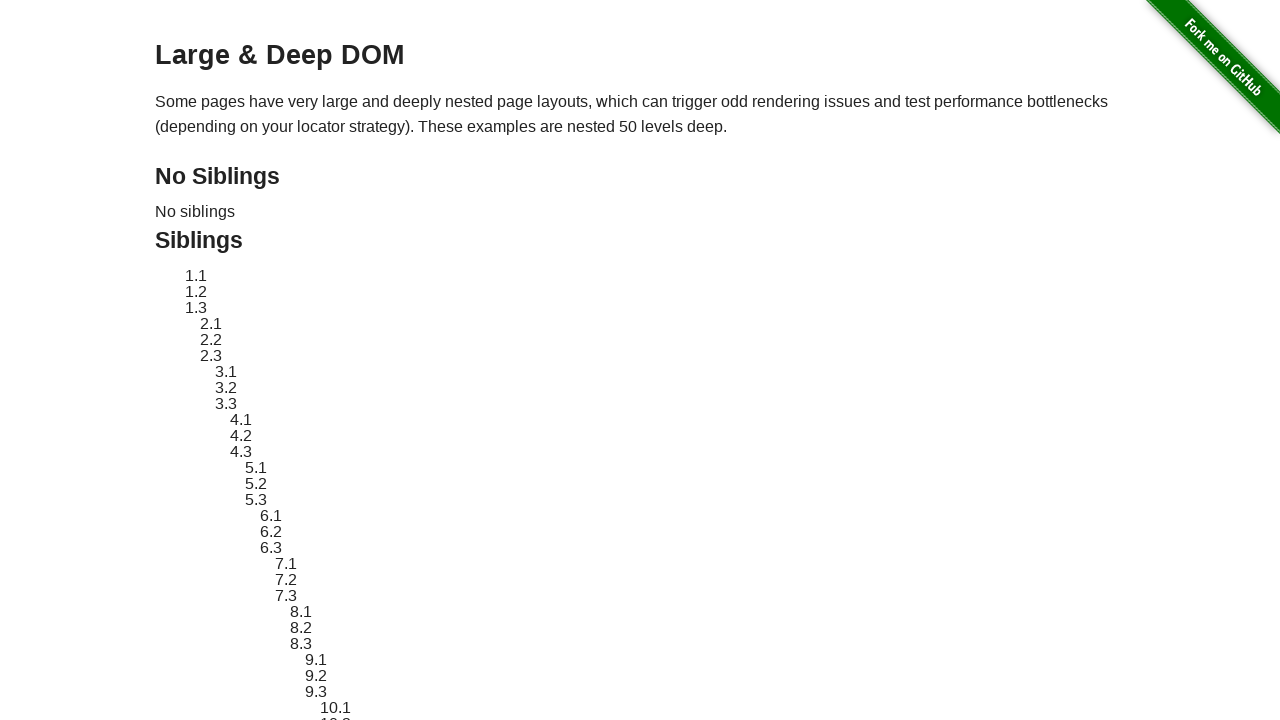

Waited for target element #sibling-2.3 to be present in the DOM
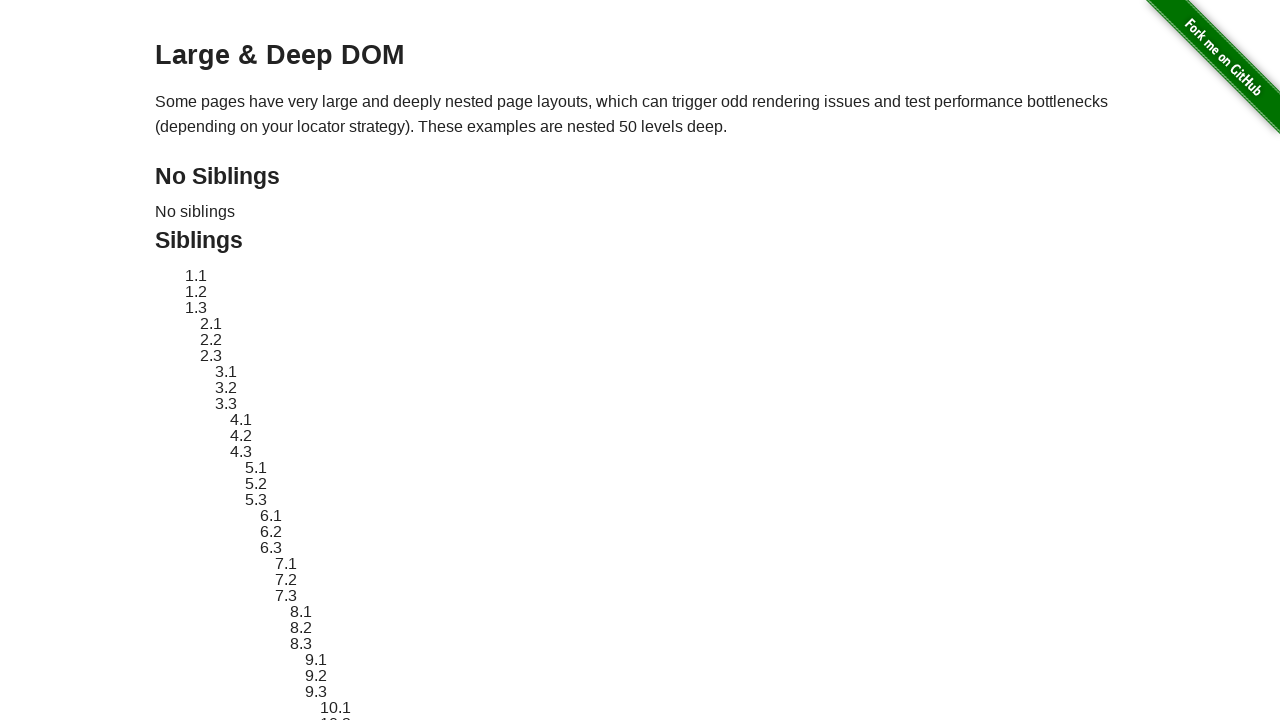

Located the element #sibling-2.3
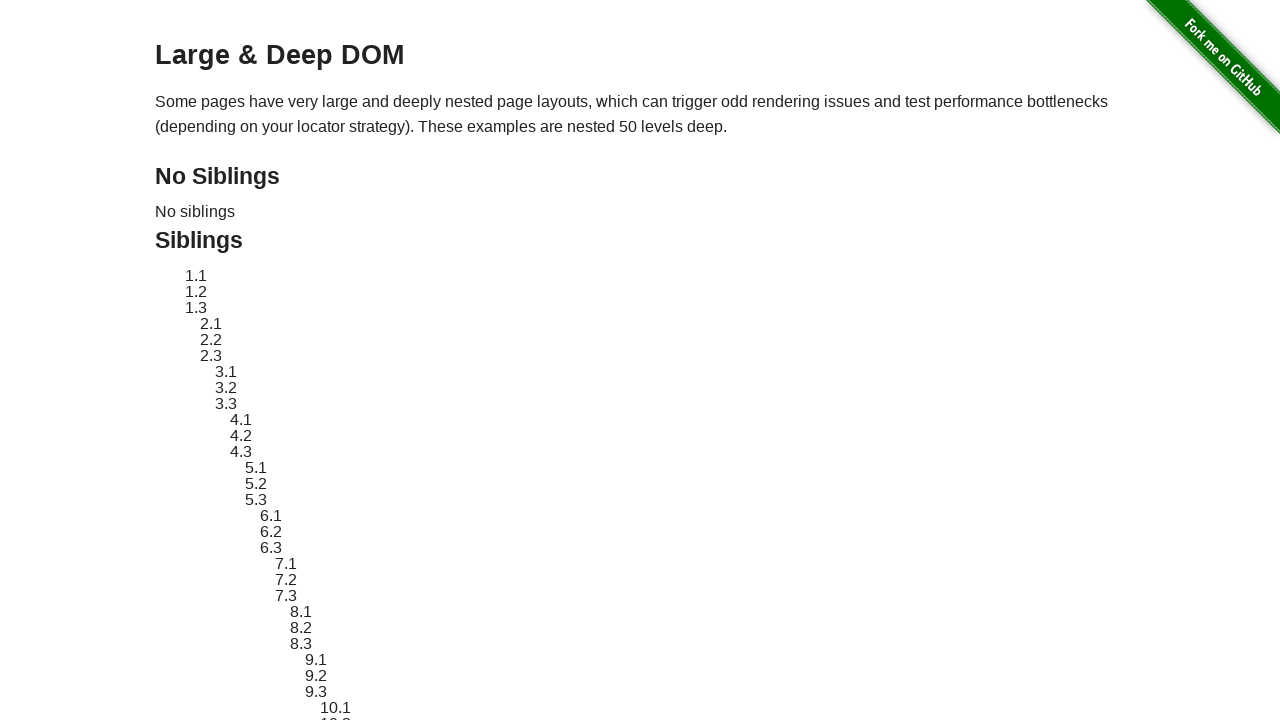

Stored original style attribute of the element
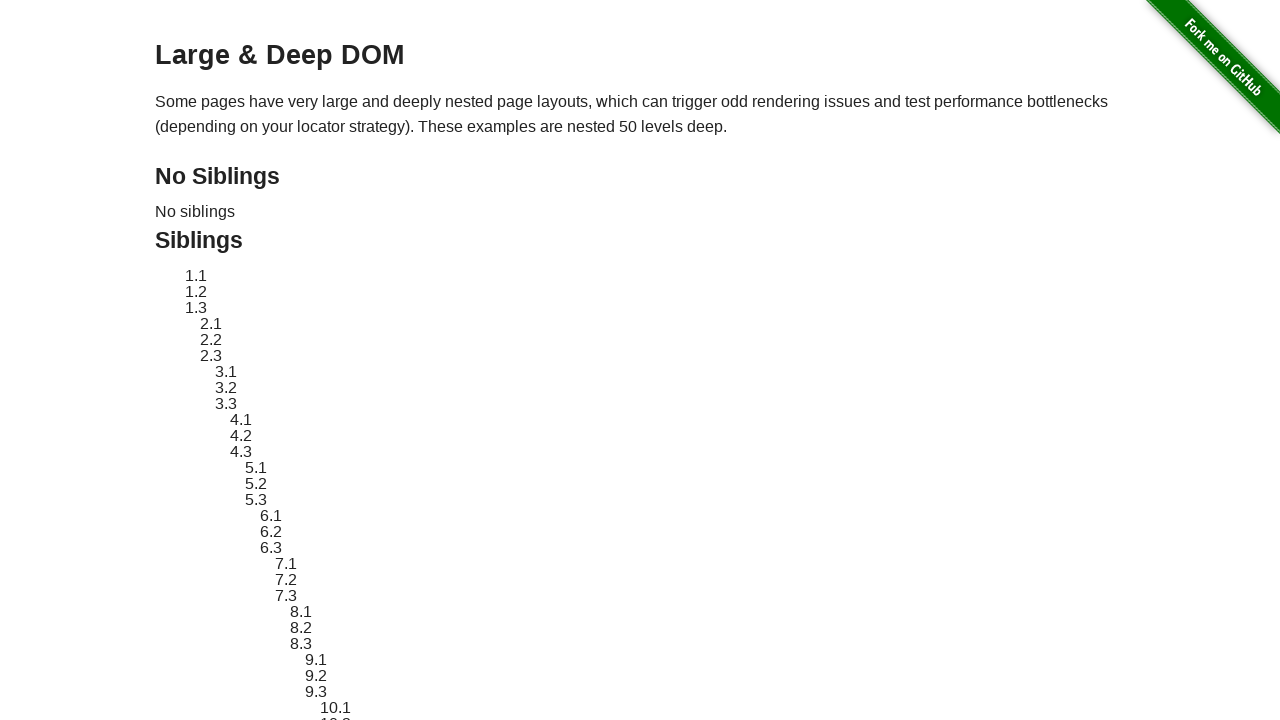

Applied red dashed border highlight to element #sibling-2.3
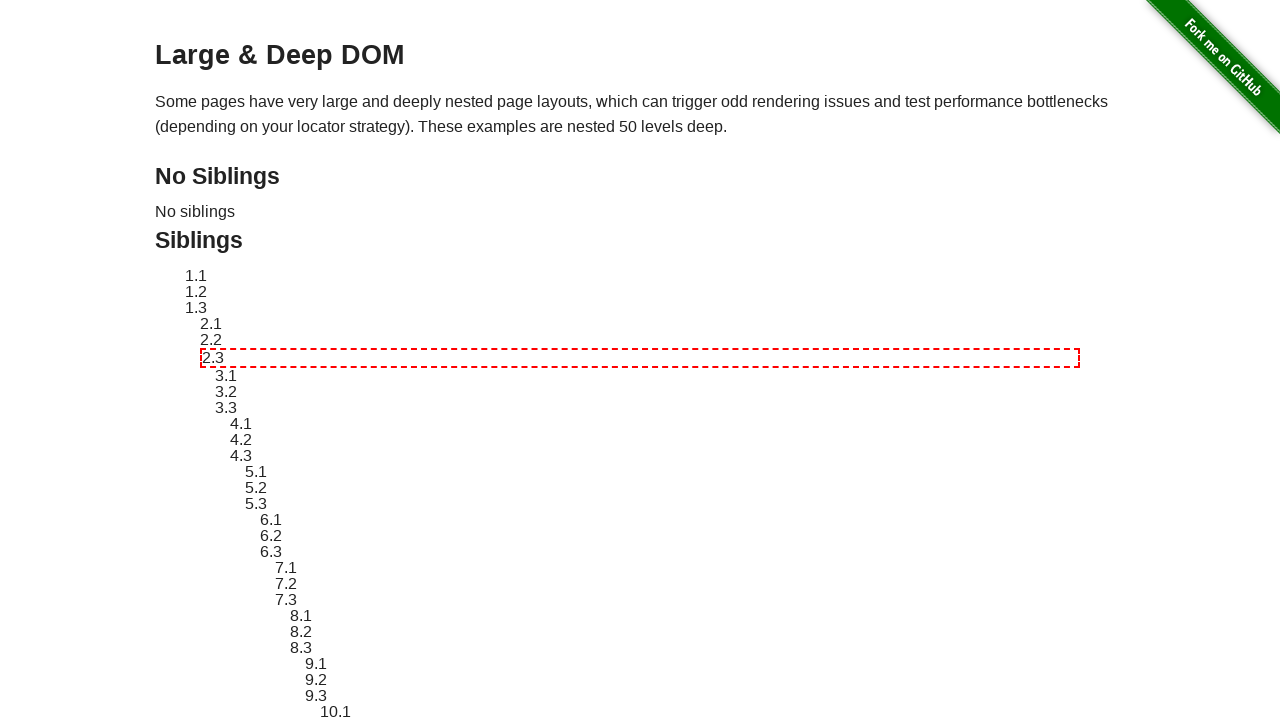

Waited 3 seconds to visually verify the highlighted element
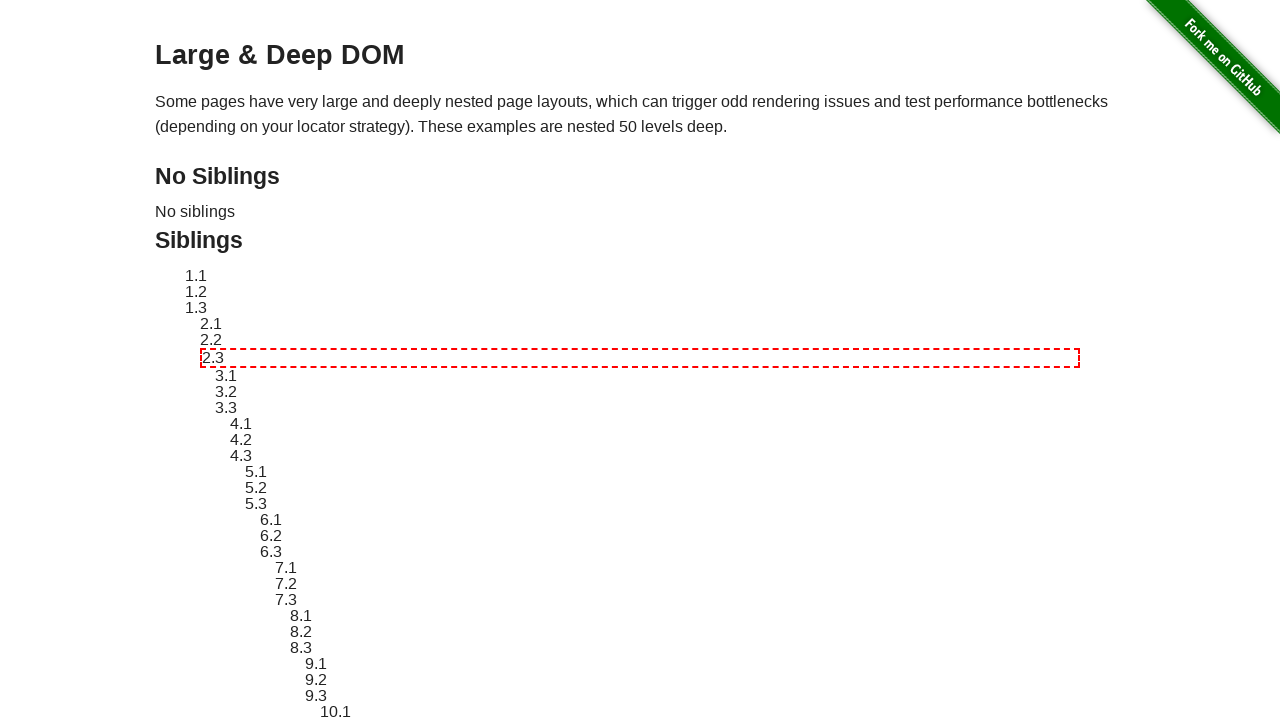

Reverted element style back to original
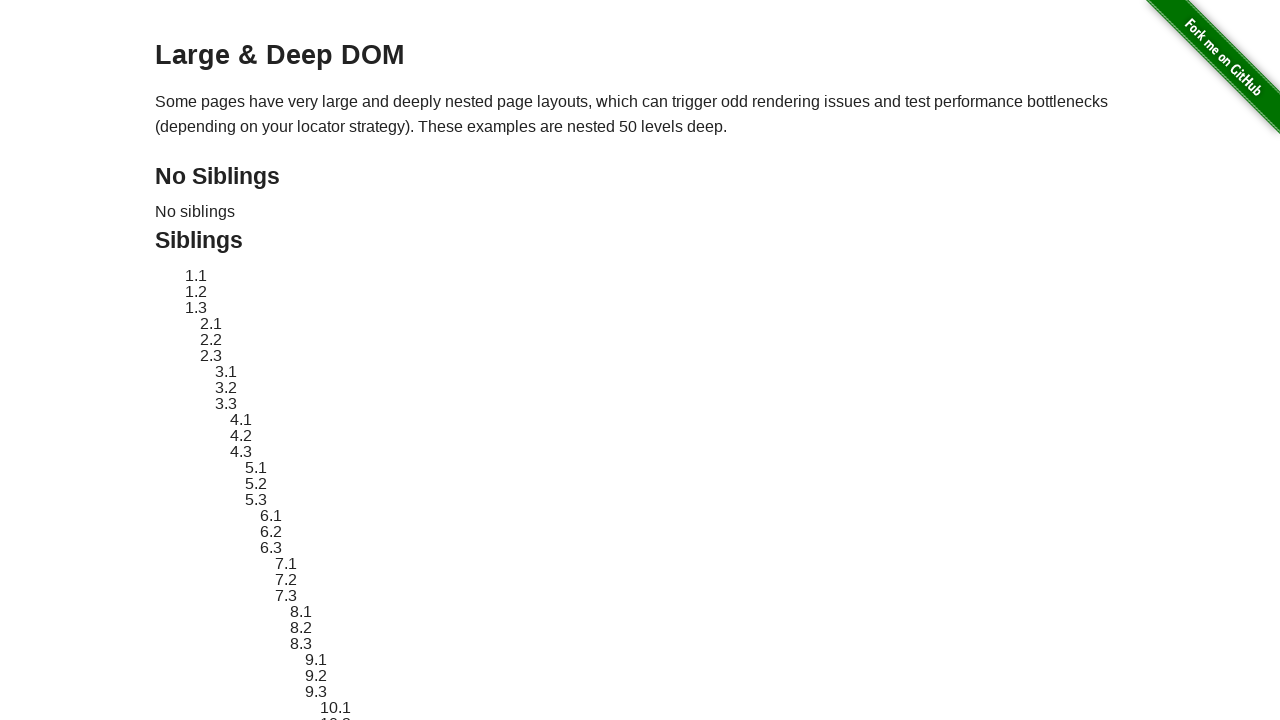

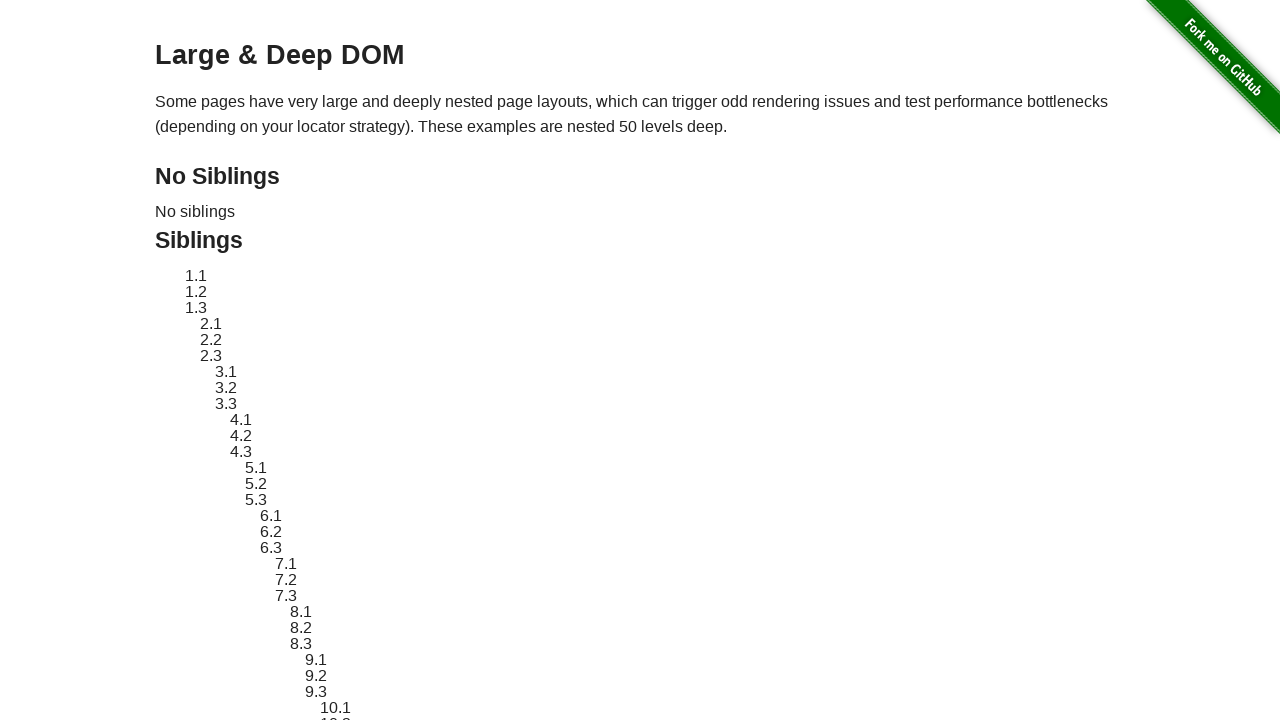